Tests checkbox and radio button selection states by clicking elements and verifying their selected/deselected states

Starting URL: https://automationfc.github.io/basic-form/index.html

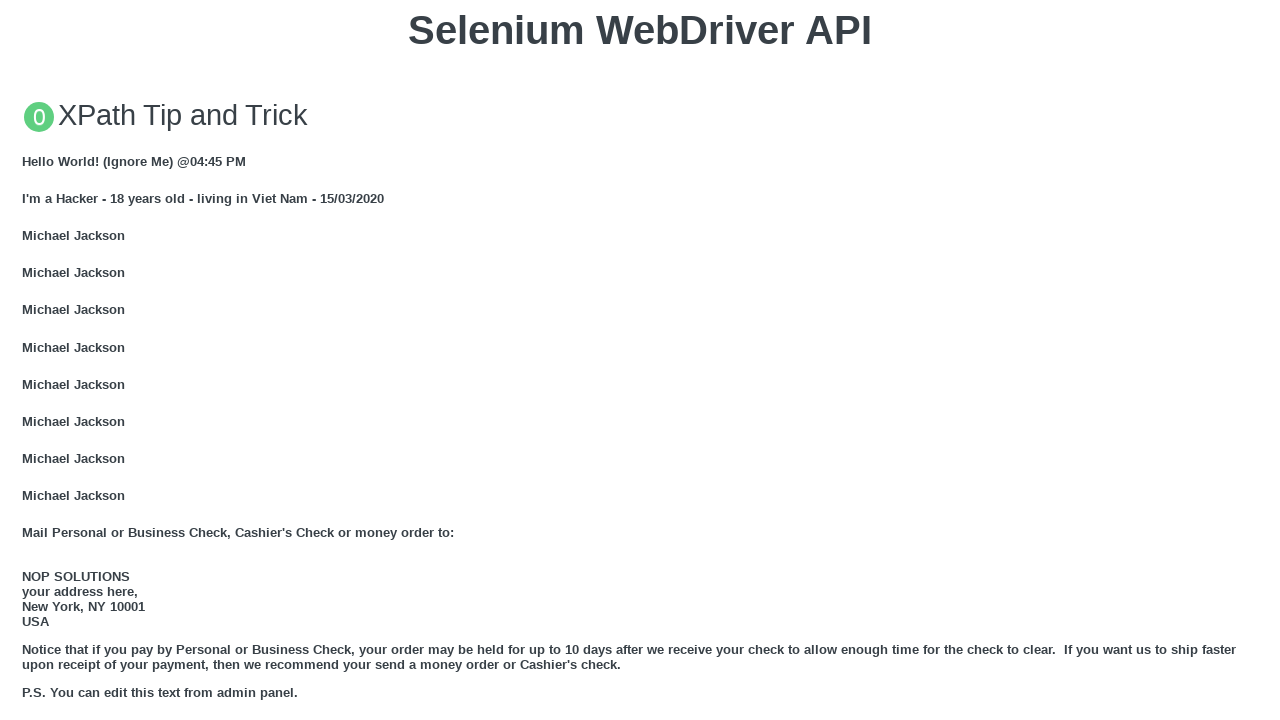

Reloaded the page to start fresh
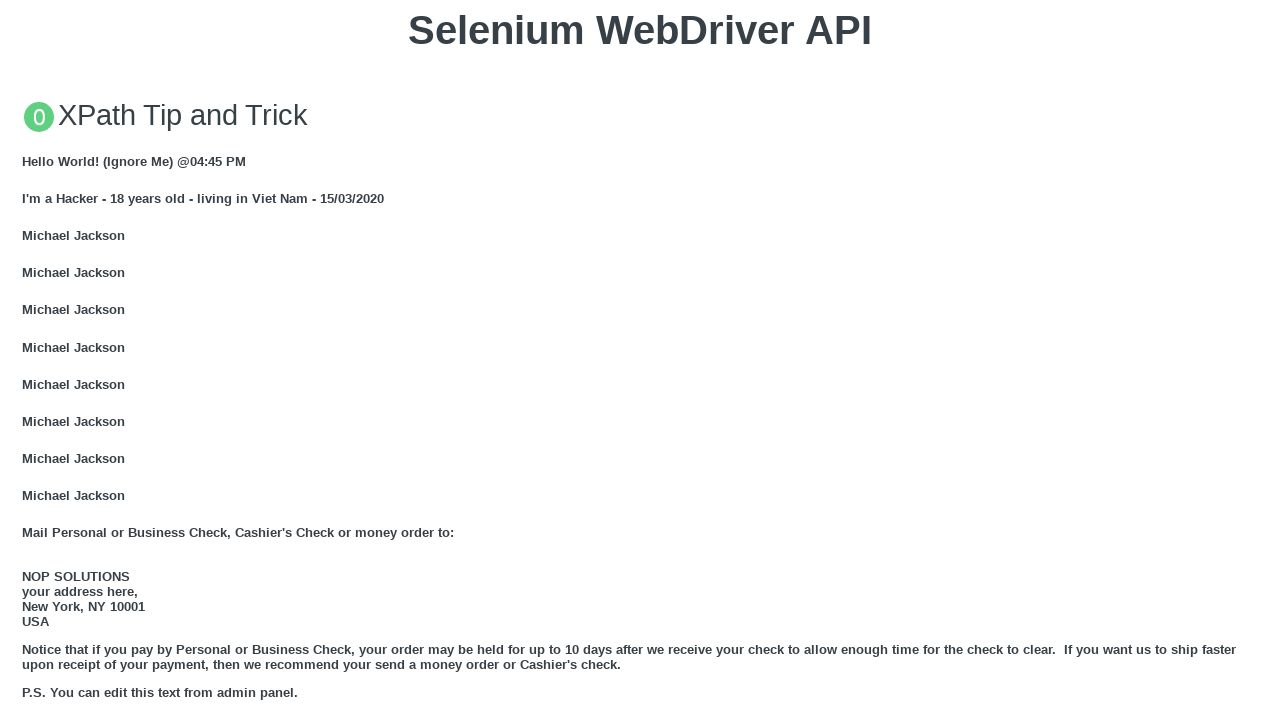

Waited for under_18 radio button to load
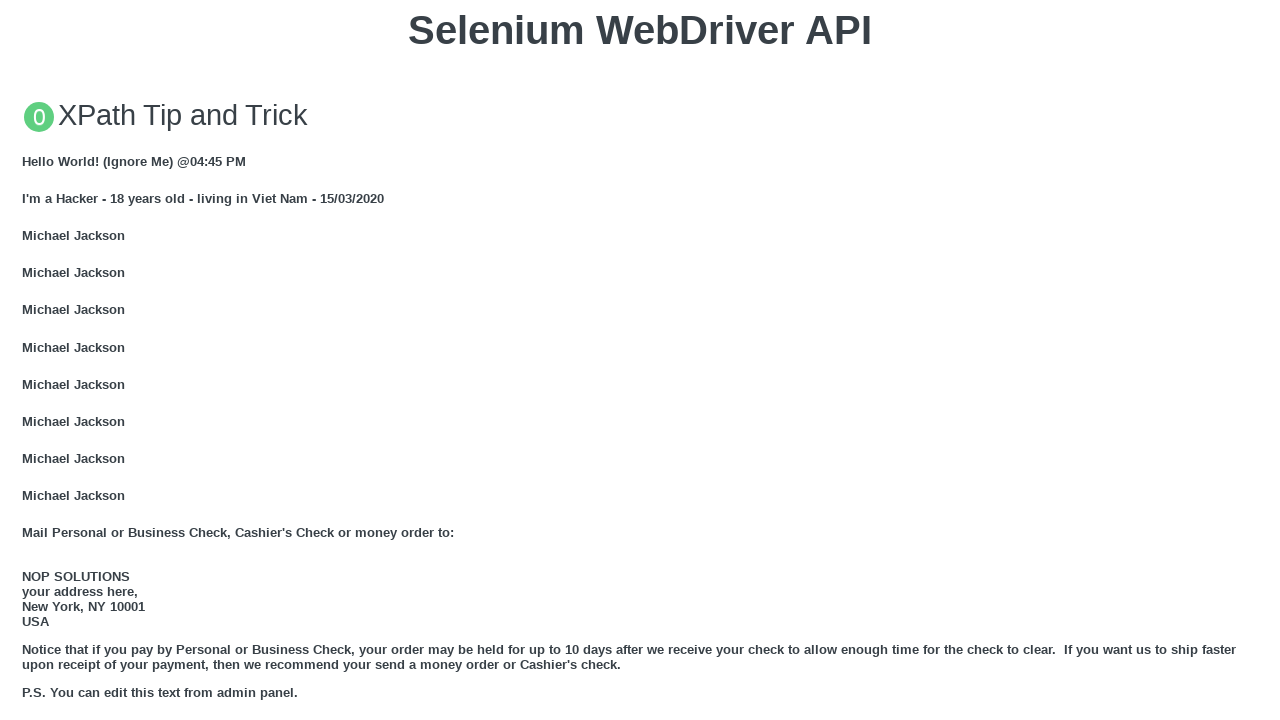

Clicked under_18 radio button at (28, 360) on #under_18
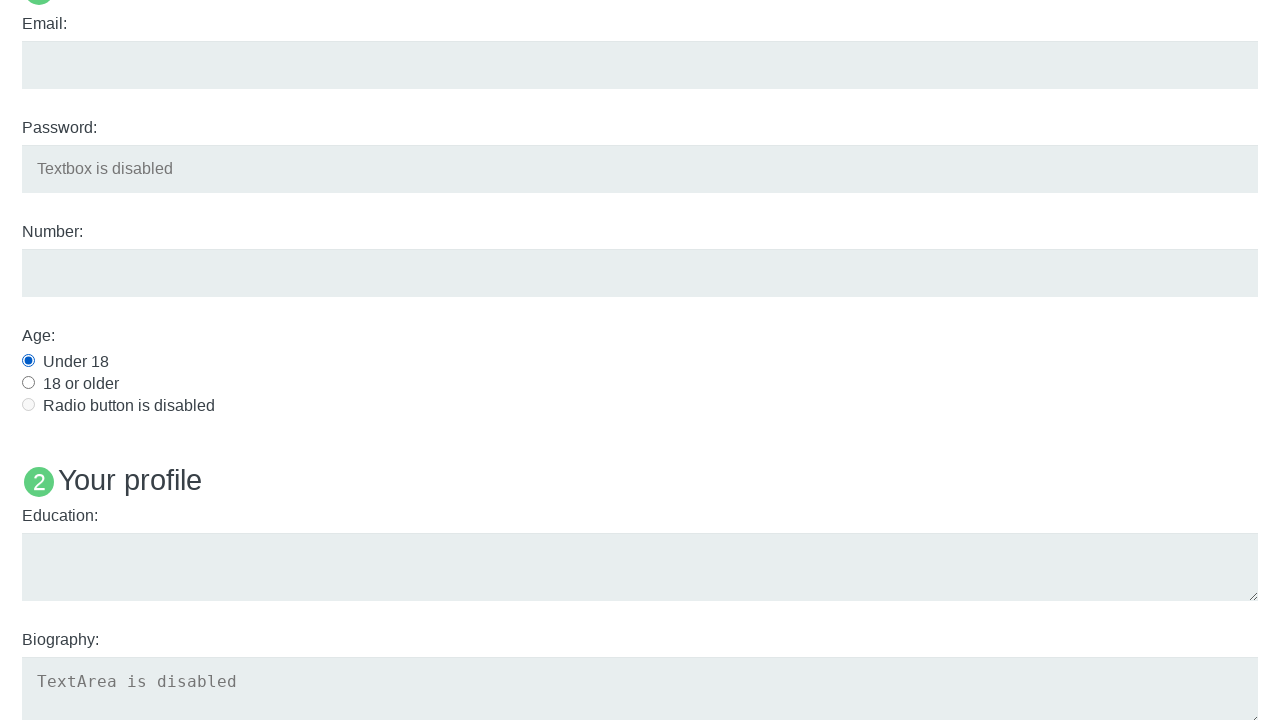

Clicked java checkbox to select it at (28, 361) on #java
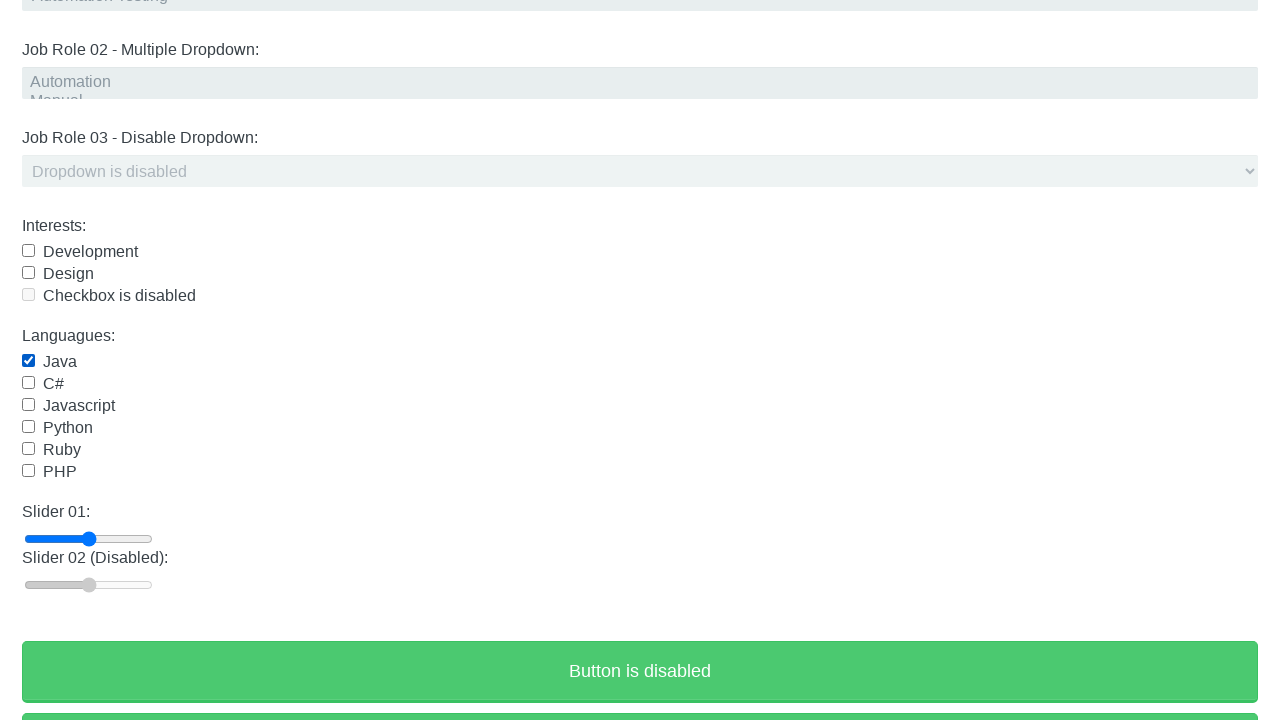

Waited 1 second
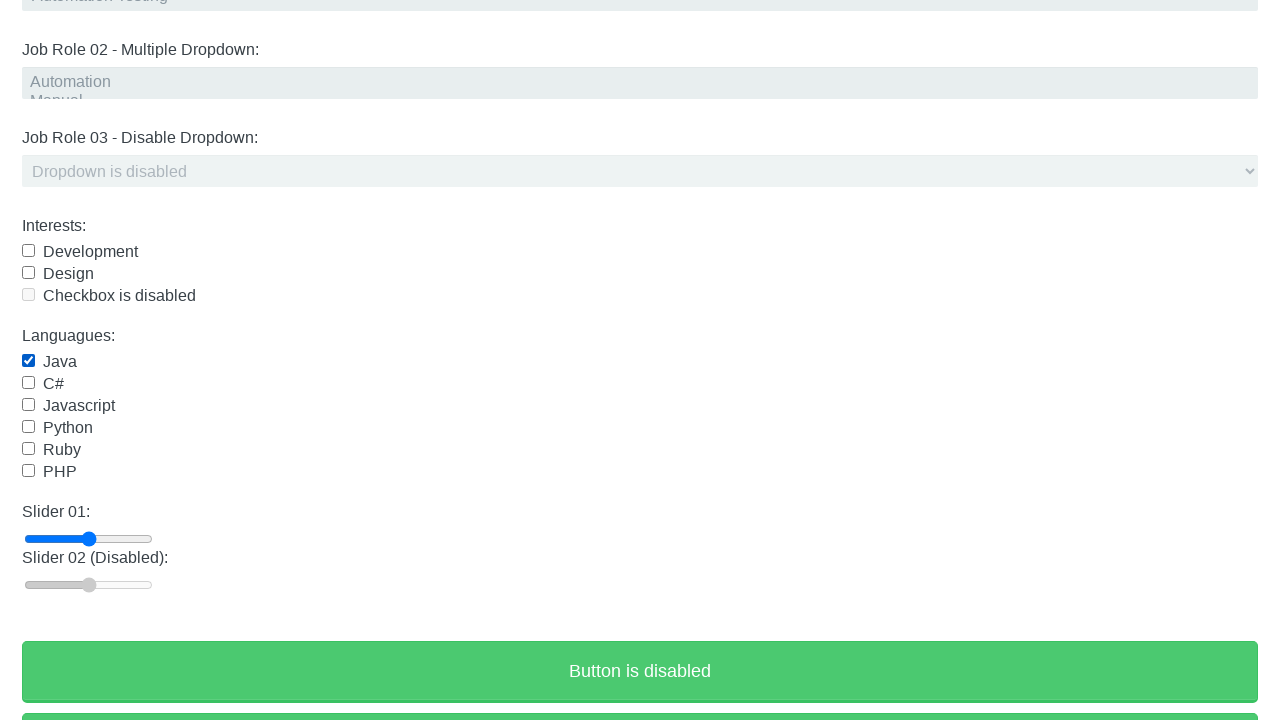

Clicked java checkbox again to deselect it at (28, 361) on #java
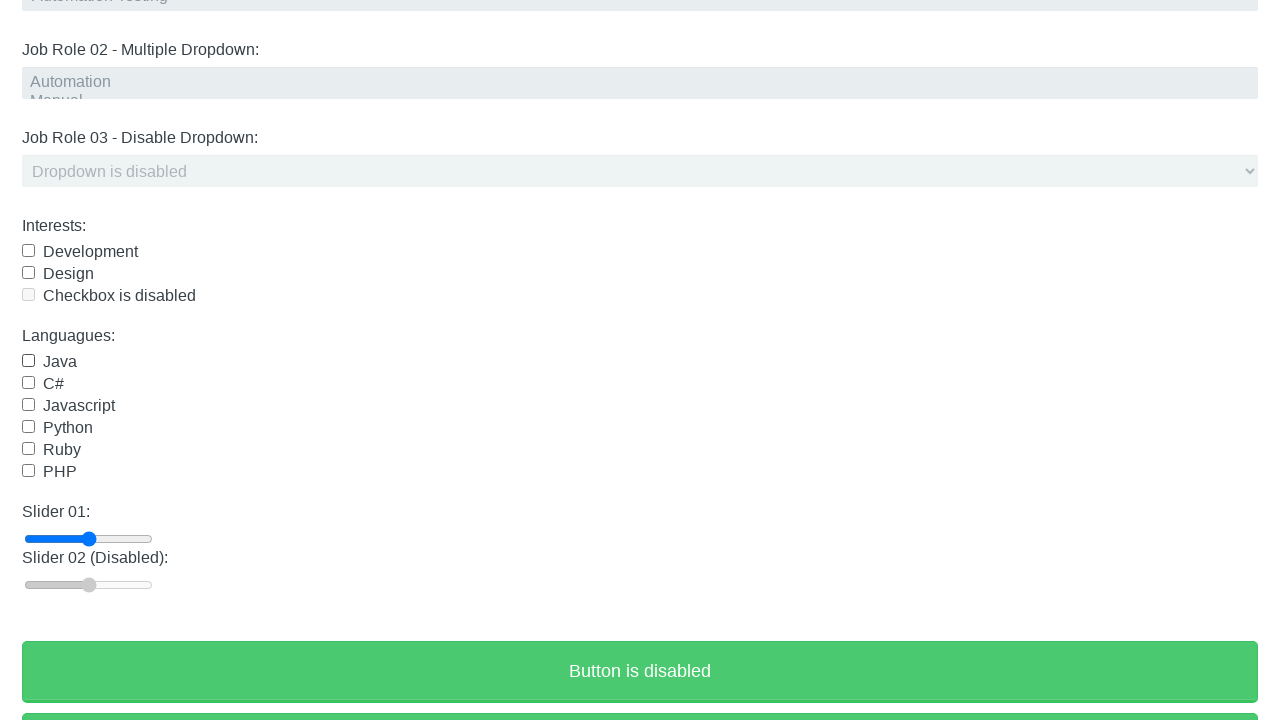

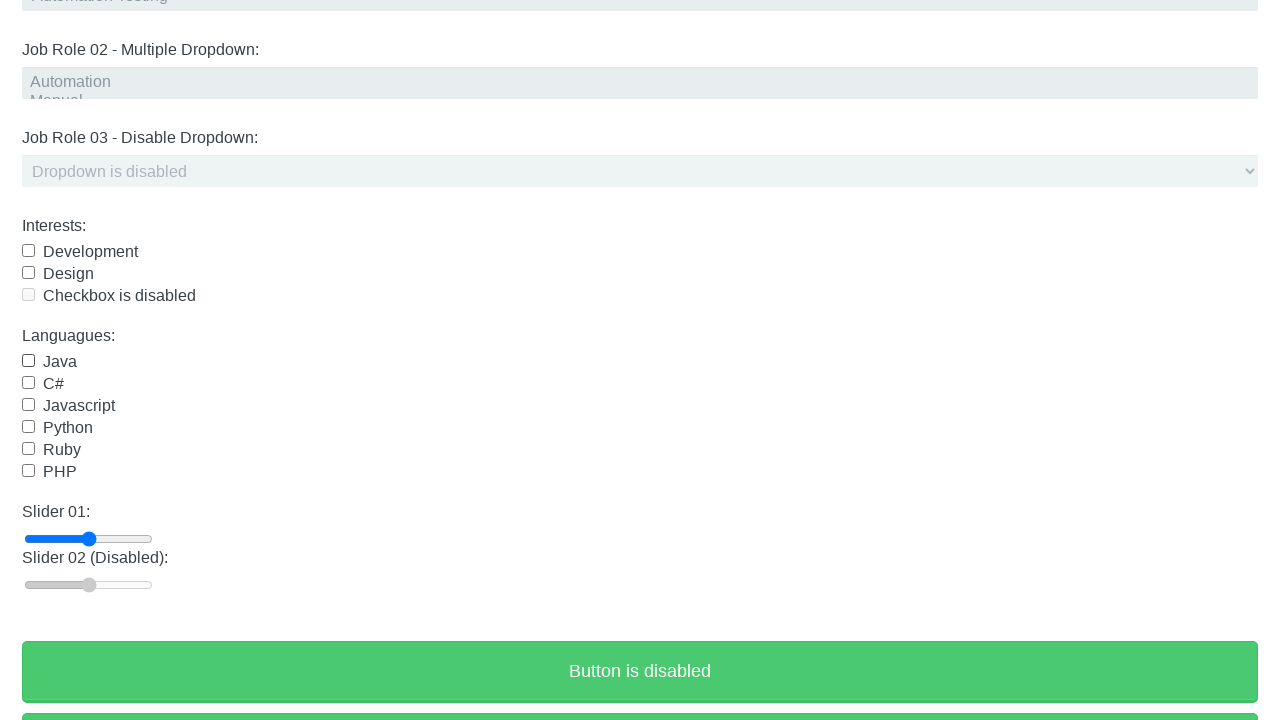